Tests form interaction by selecting a checkbox, choosing a dropdown option, entering text, and handling an alert dialog

Starting URL: https://rahulshettyacademy.com/AutomationPractice/

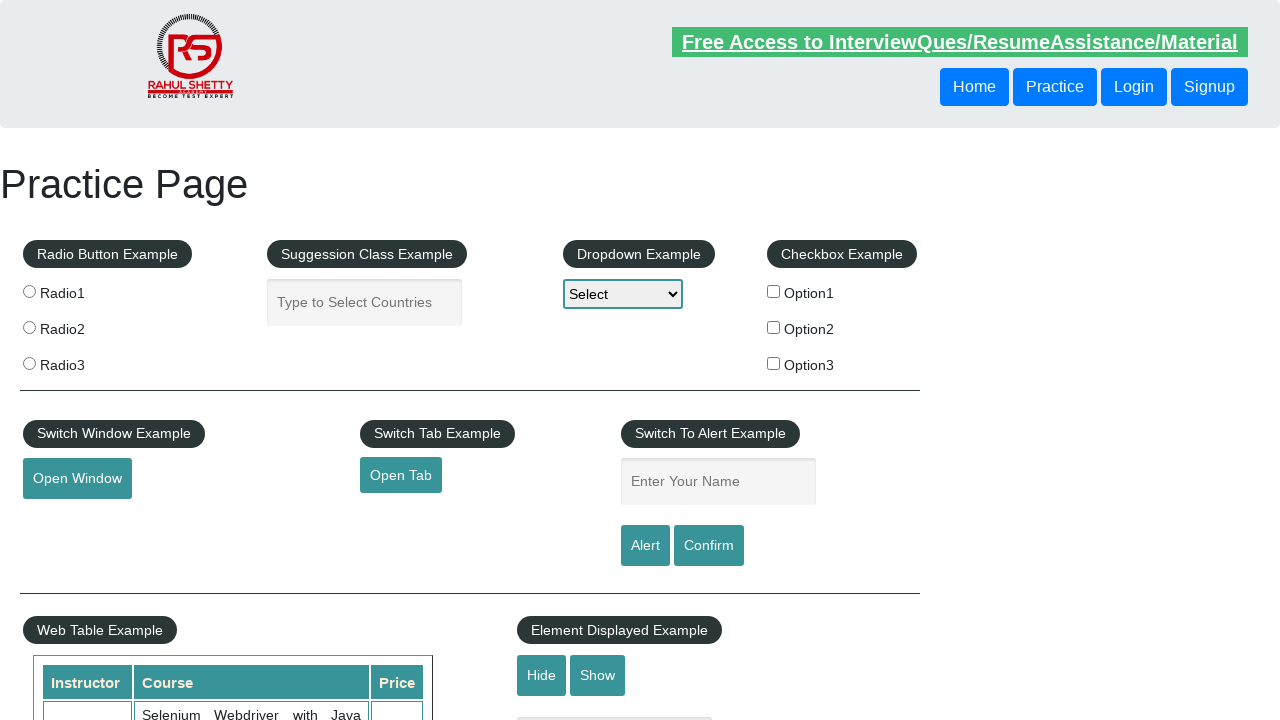

Clicked checkbox for Option2 at (774, 327) on #checkBoxOption2
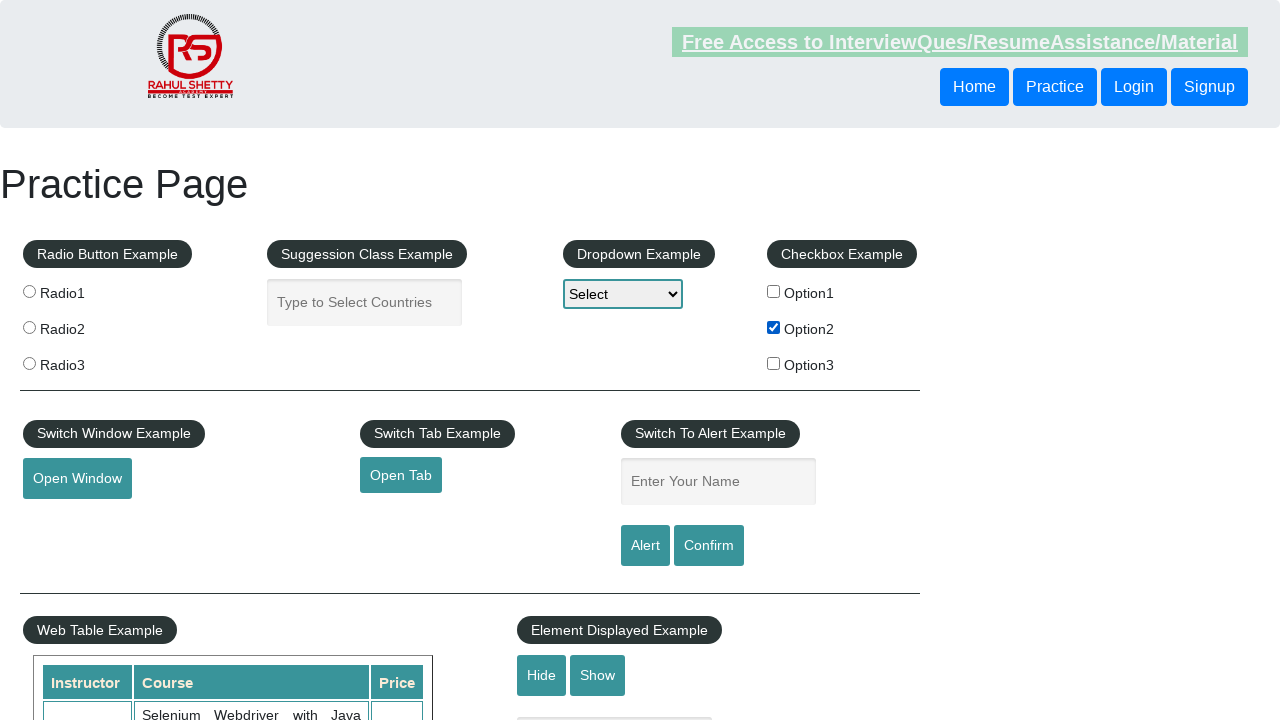

Selected Option2 from dropdown menu on #dropdown-class-example
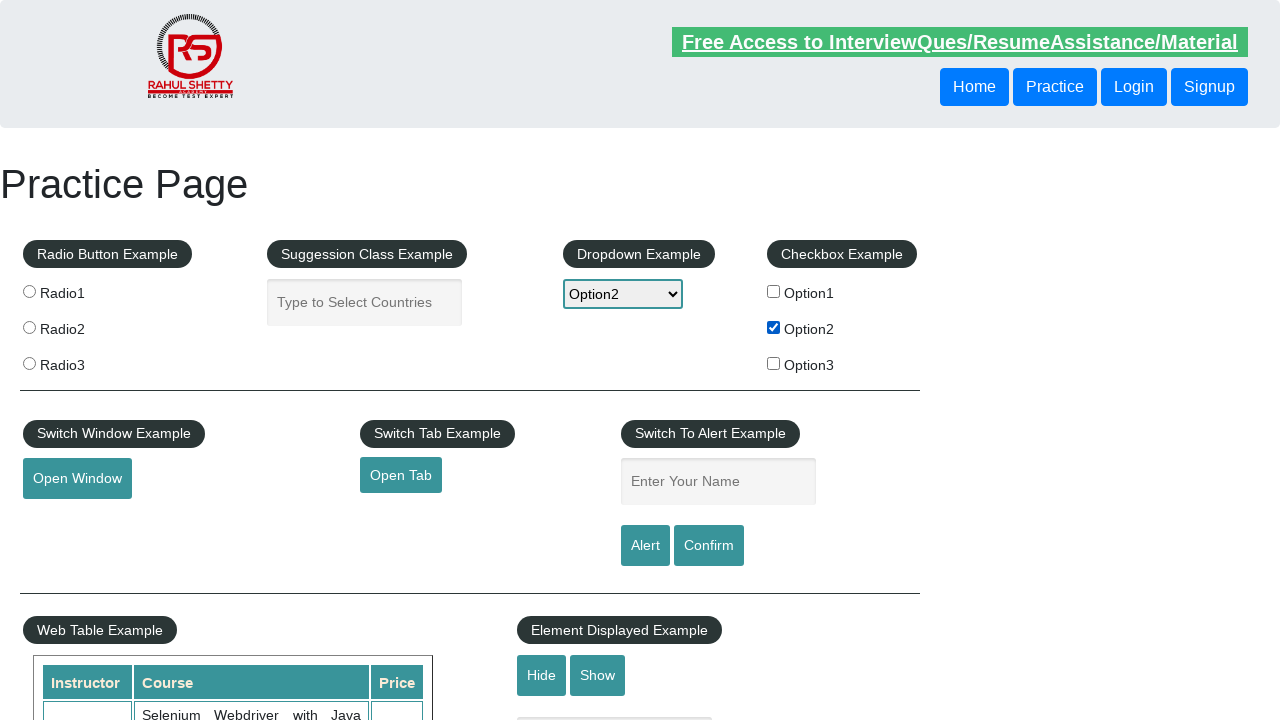

Entered 'Option2' in the name field on #name
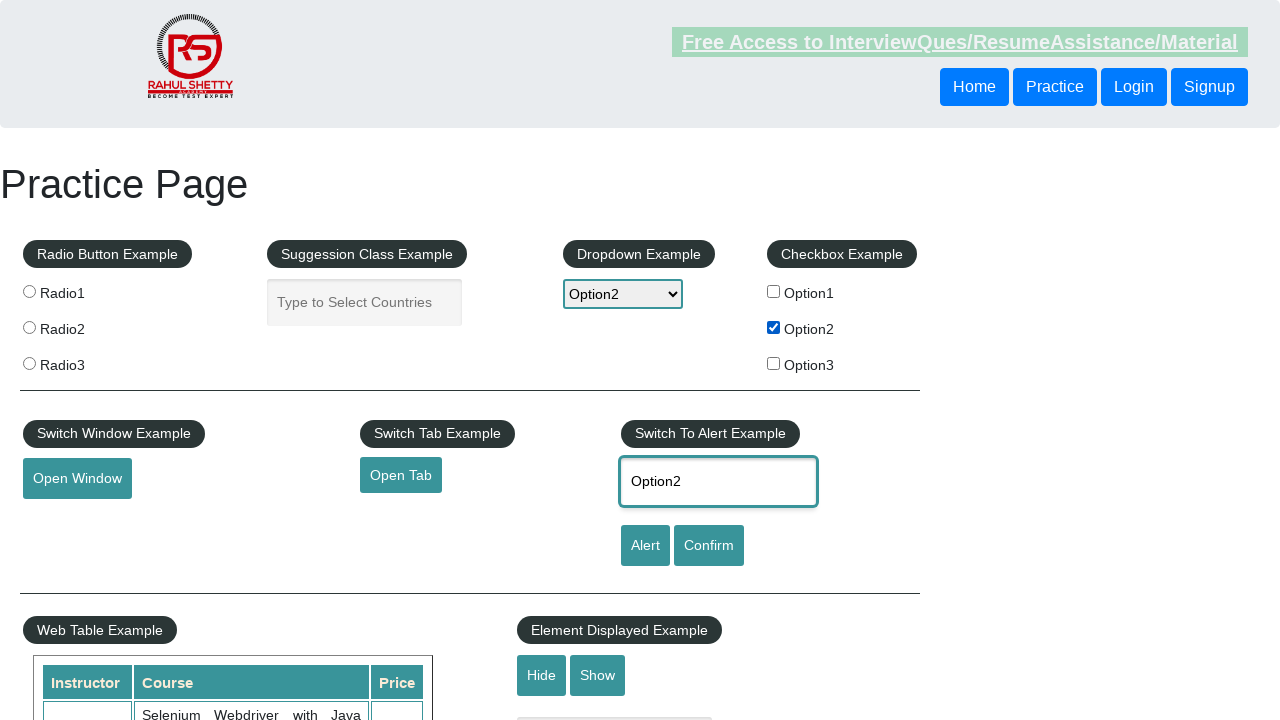

Clicked alert button at (645, 546) on #alertbtn
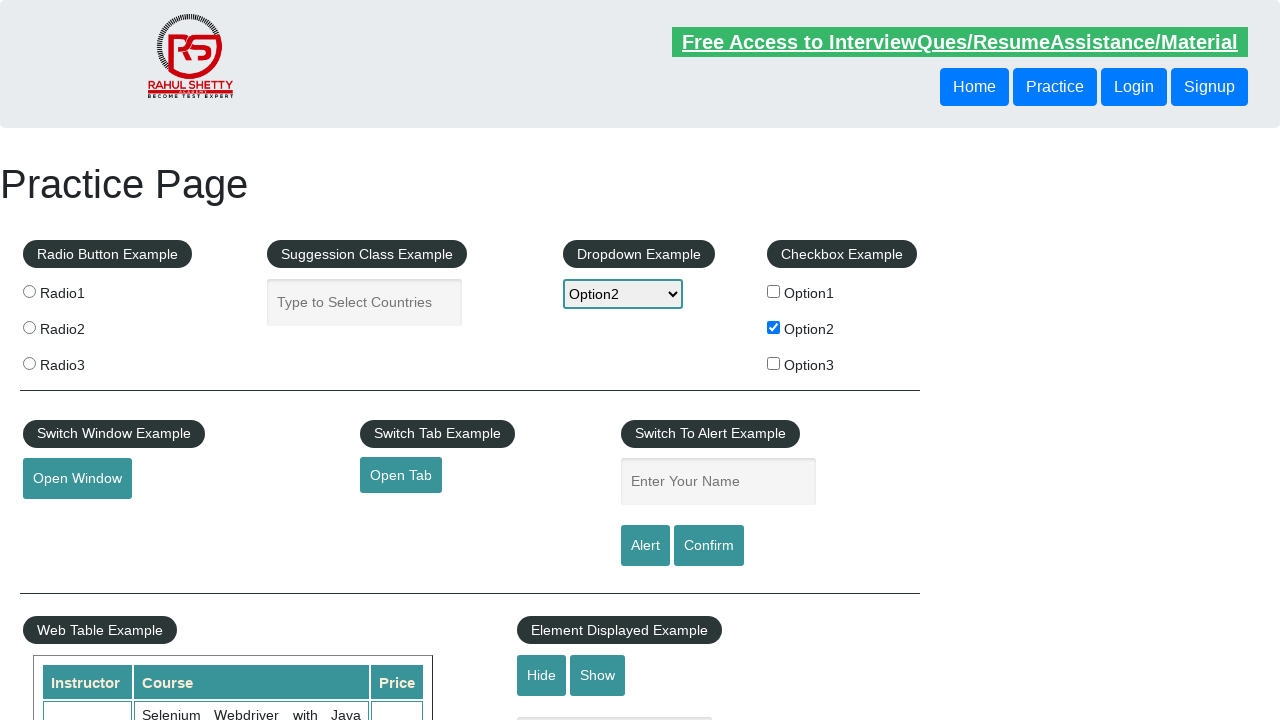

Set up alert dialog handler to accept dialogs
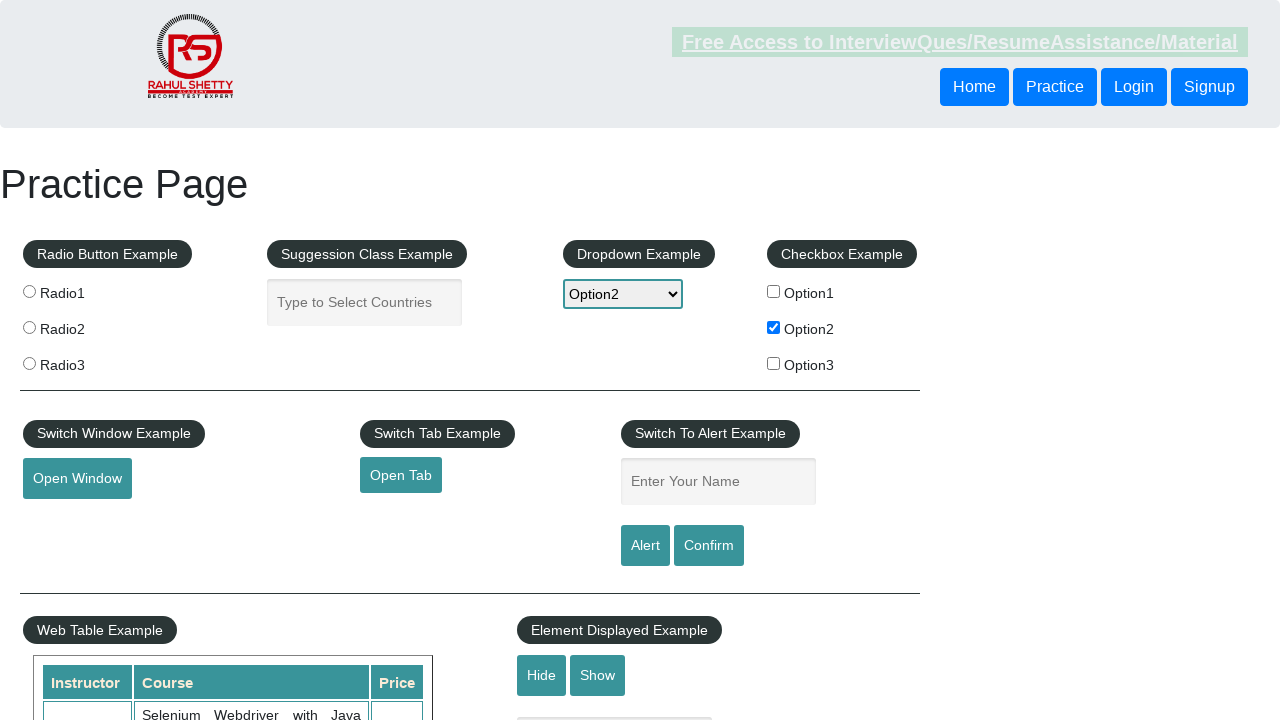

Waited for pending dialogs to be processed
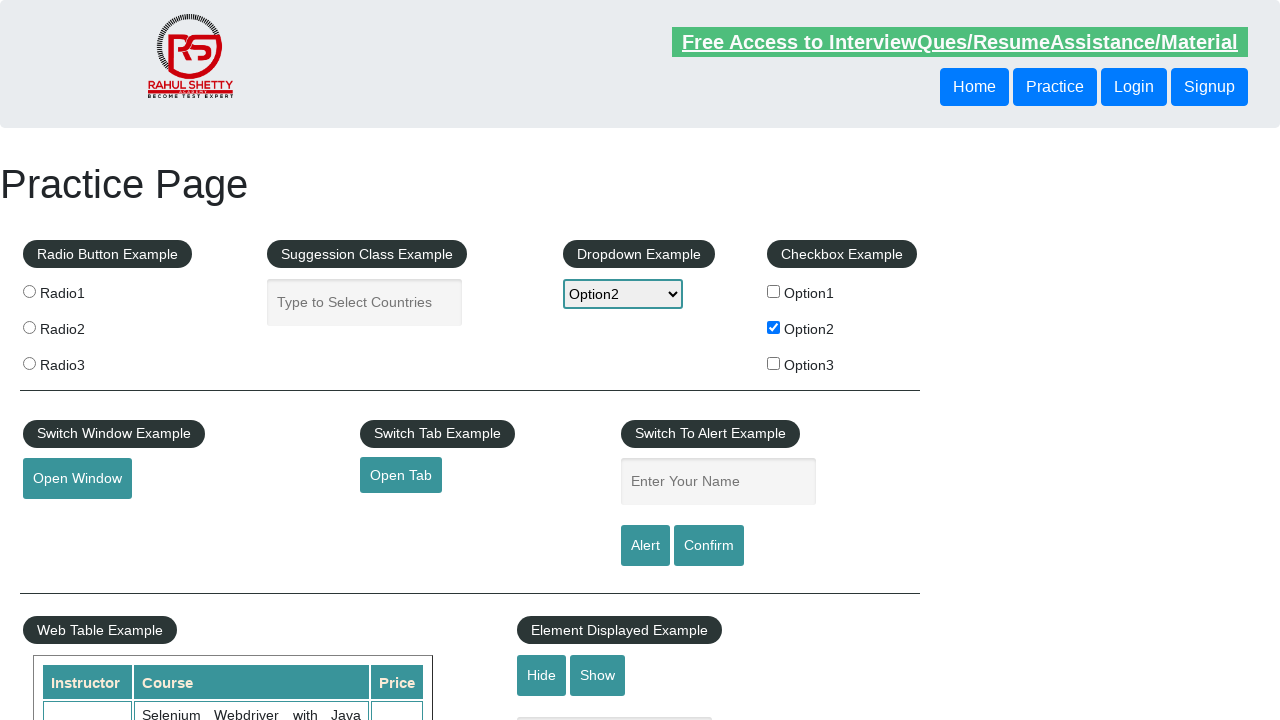

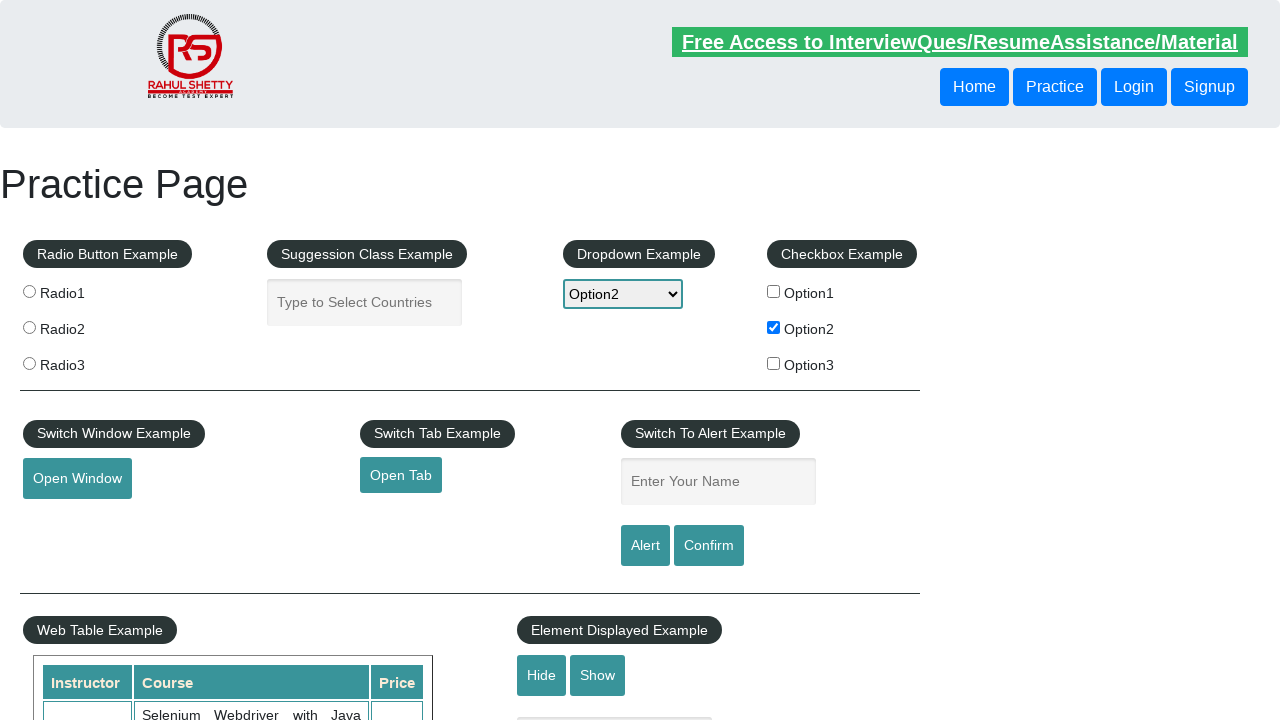